Navigates to the interest calculator page on calculator.net and verifies the page loads successfully.

Starting URL: http://www.calculator.net/interest-calculator.html

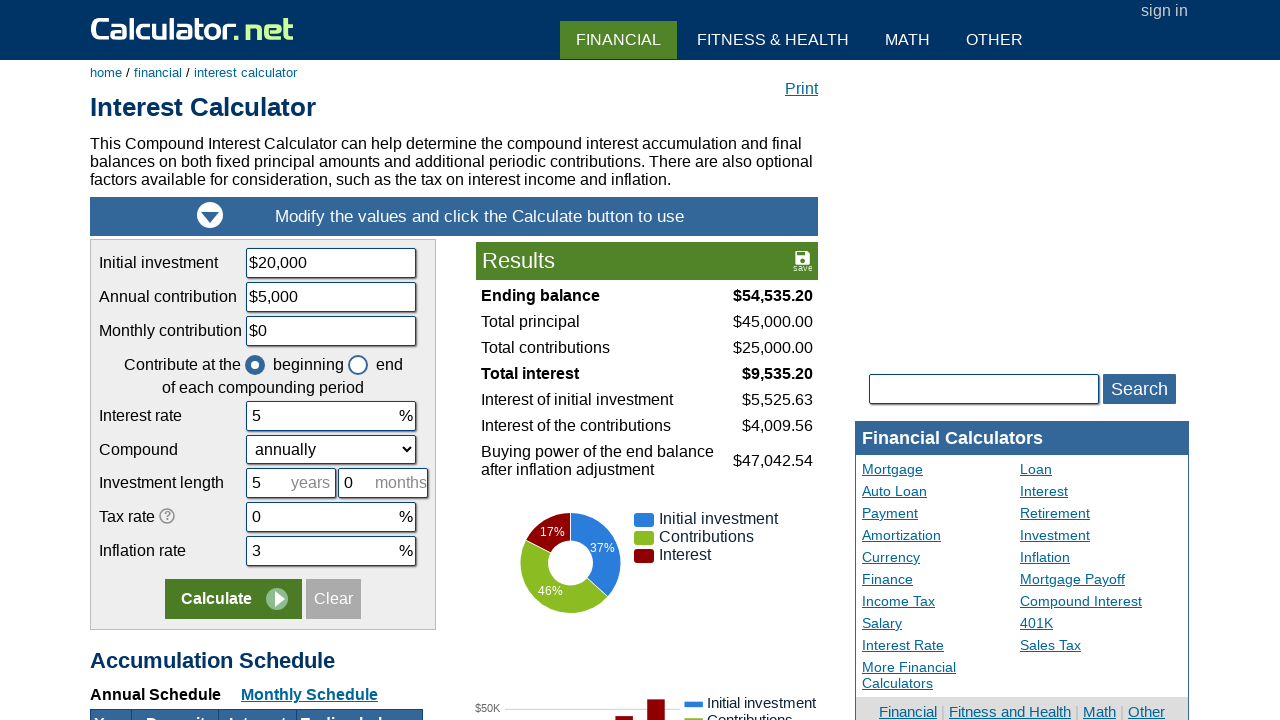

Waited for page DOM to finish loading
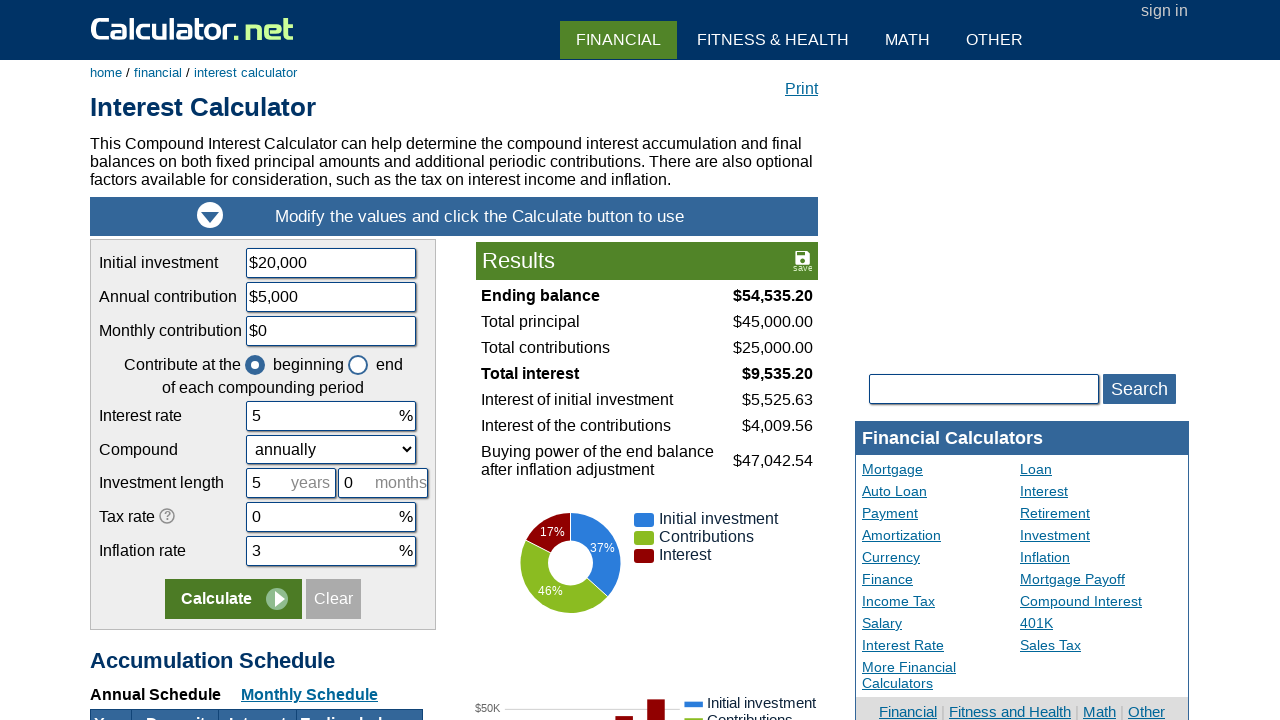

Verified h1 heading element is present on interest calculator page
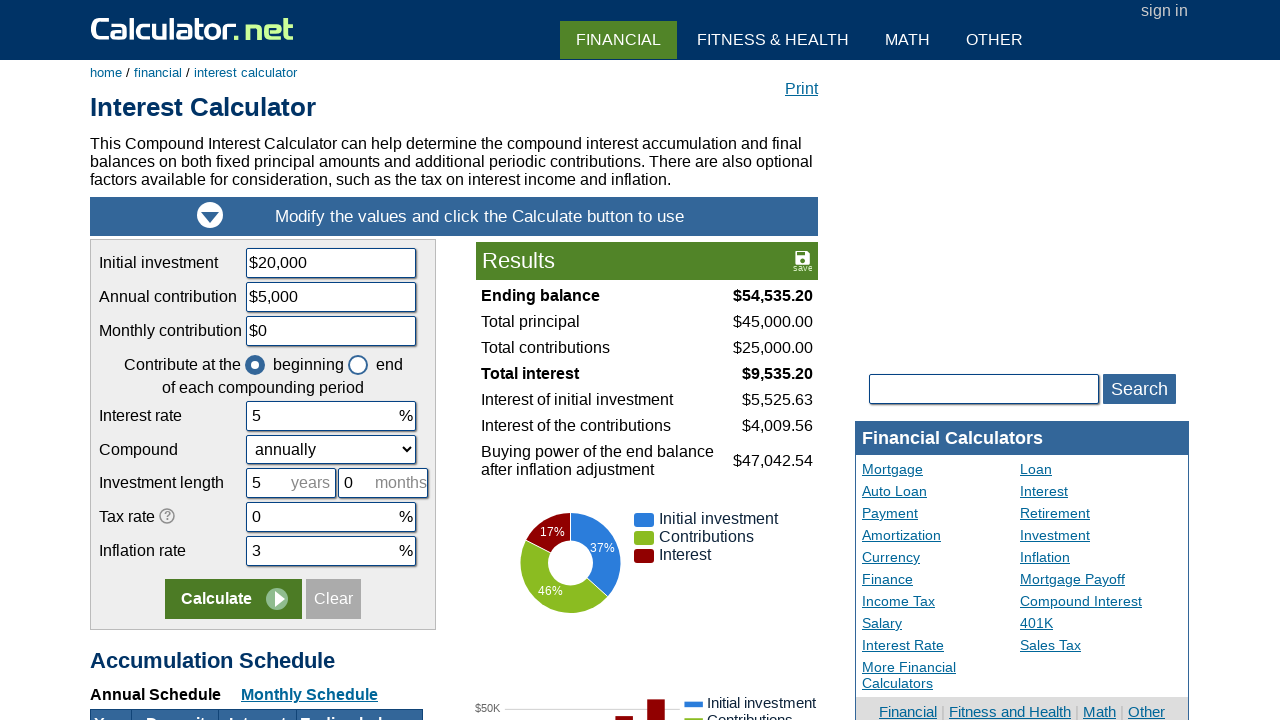

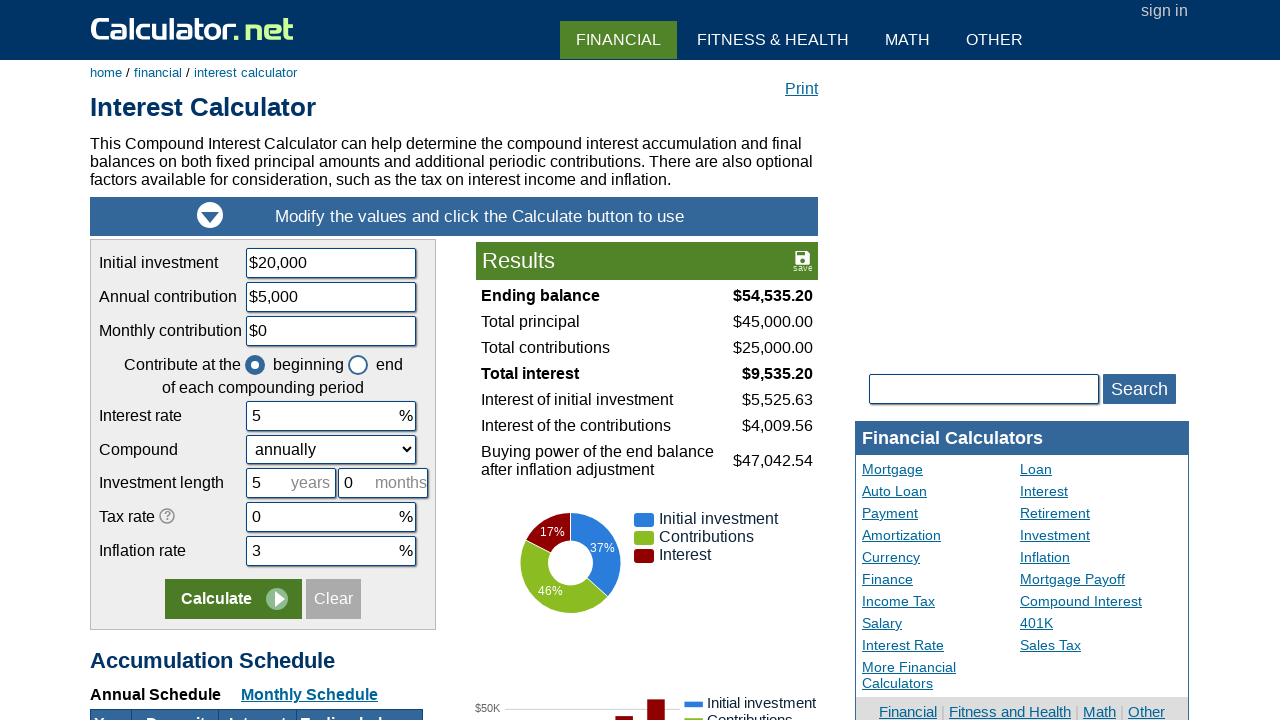